Tests the "New Window" button functionality on DemoQA by clicking it and verifying the new window contains the expected sample page heading.

Starting URL: https://demoqa.com/browser-windows

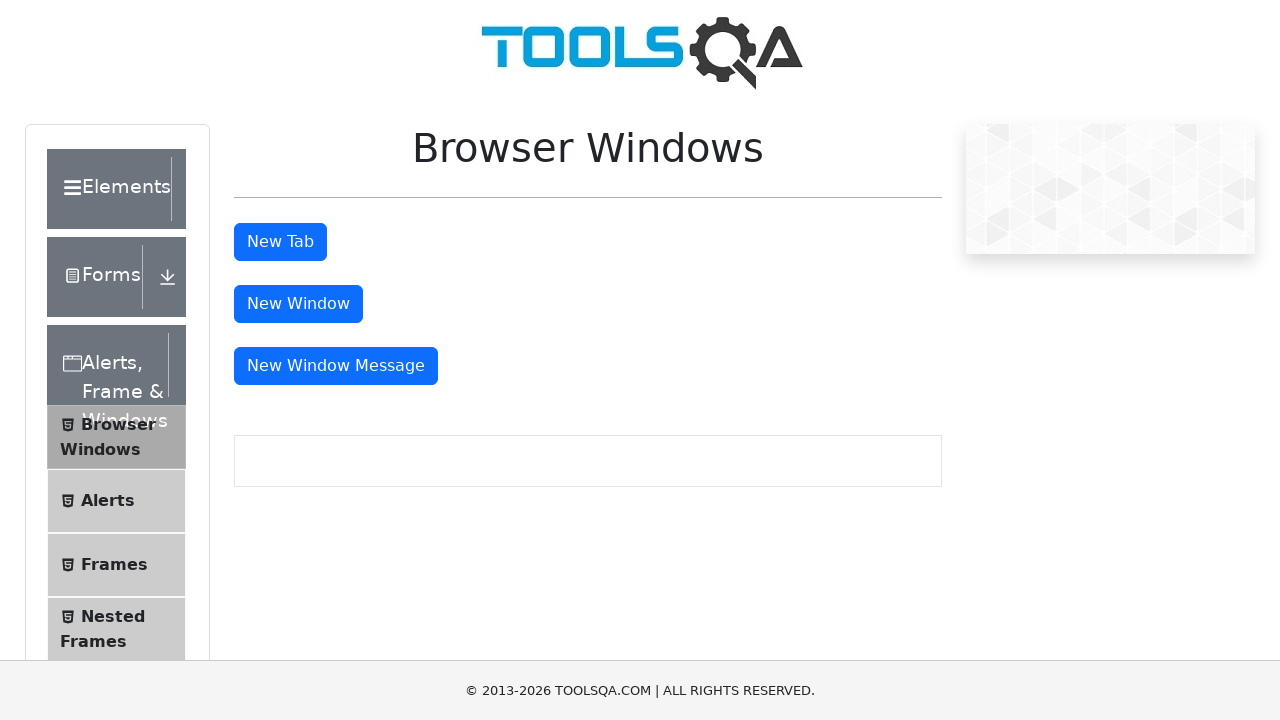

Clicked the 'New Window' button at (298, 304) on #windowButton
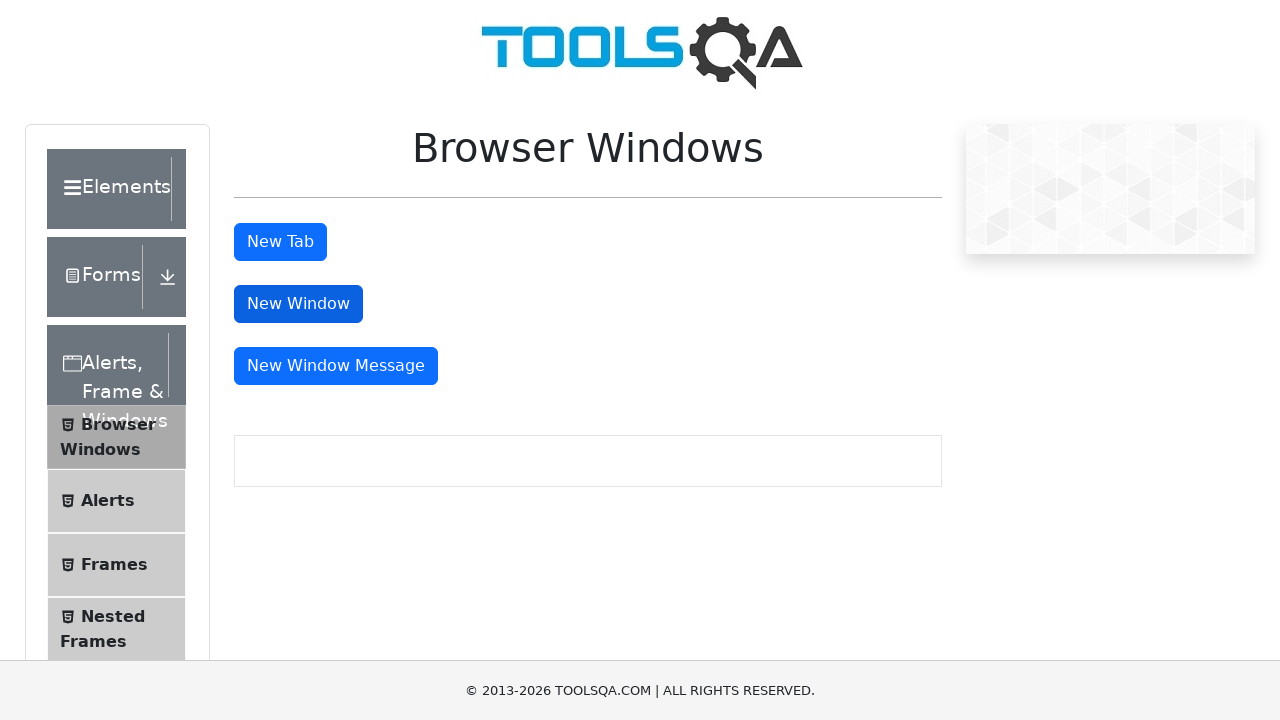

New window opened and captured
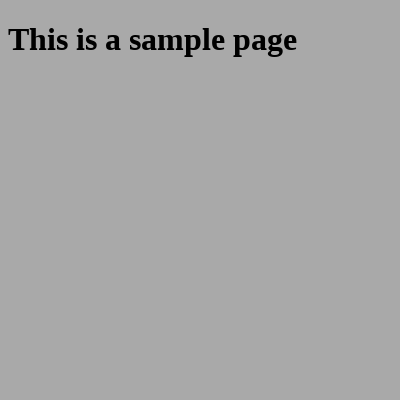

Waited for sample page heading to load in new window
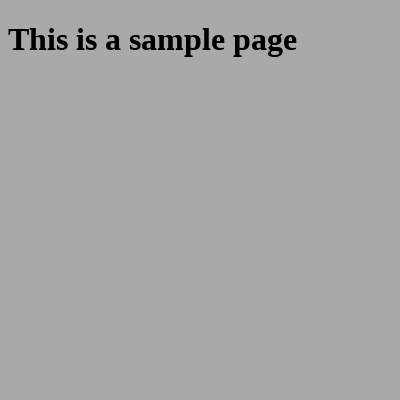

Retrieved heading text from new window
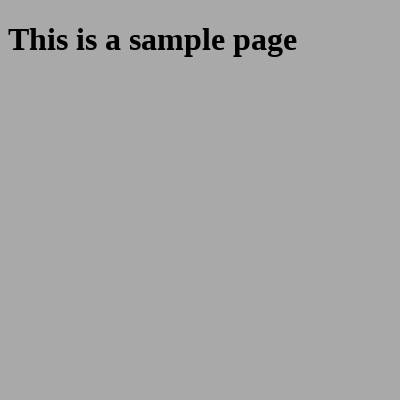

Verified heading text matches 'This is a sample page'
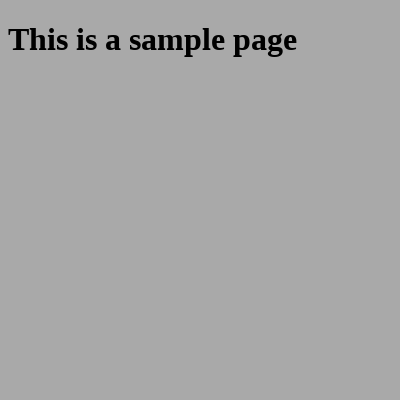

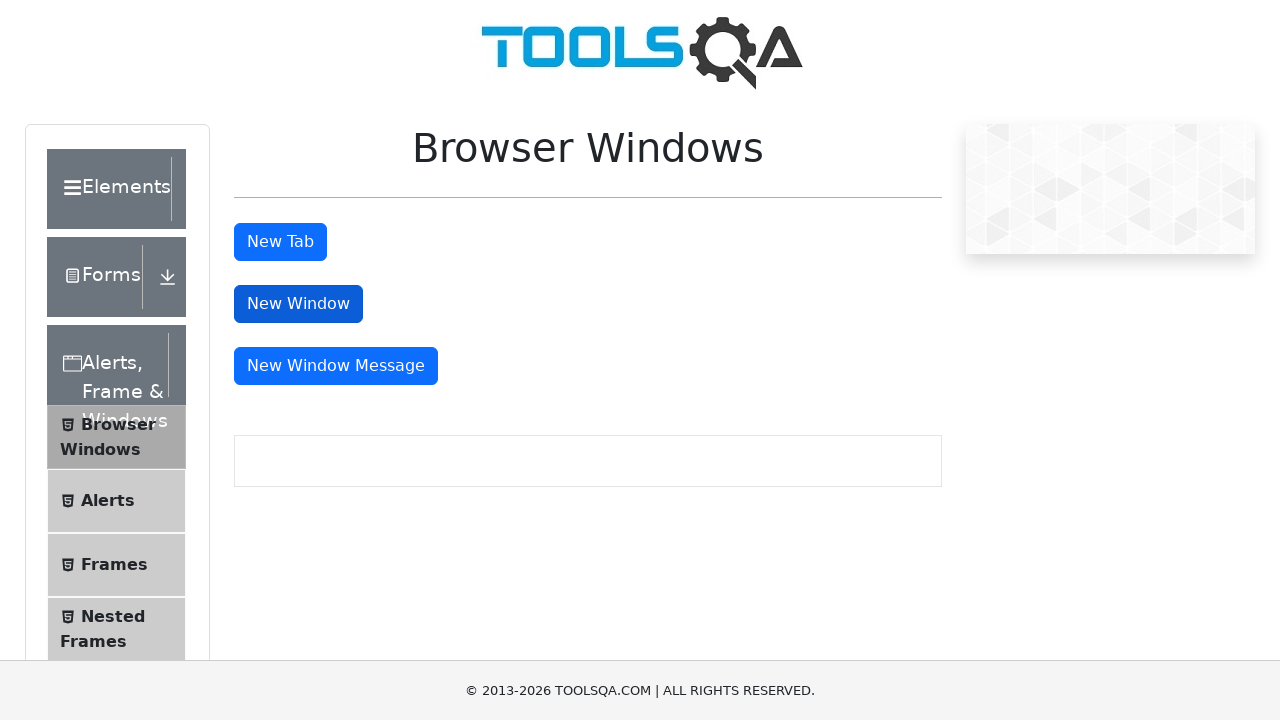